Tests slider functionality by dragging the slider handle horizontally to change its value

Starting URL: https://jqueryui.com/resources/demos/slider/default.html

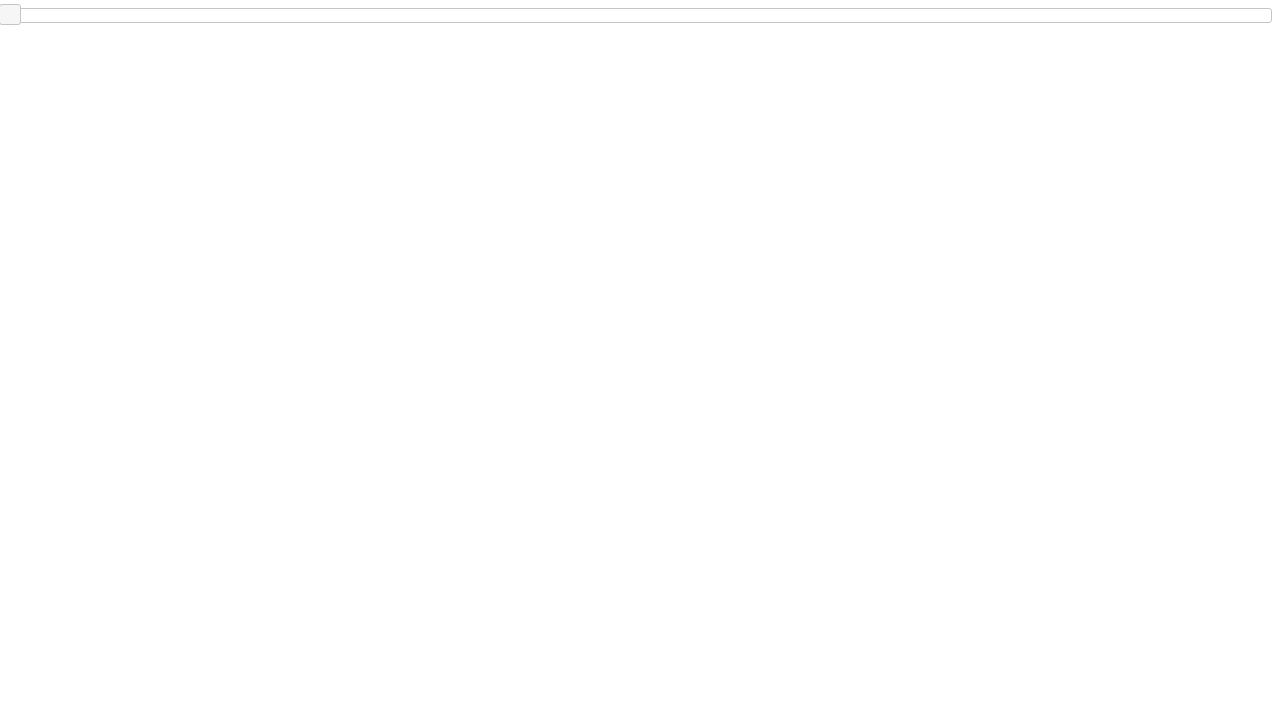

Navigated to jQuery UI slider demo page
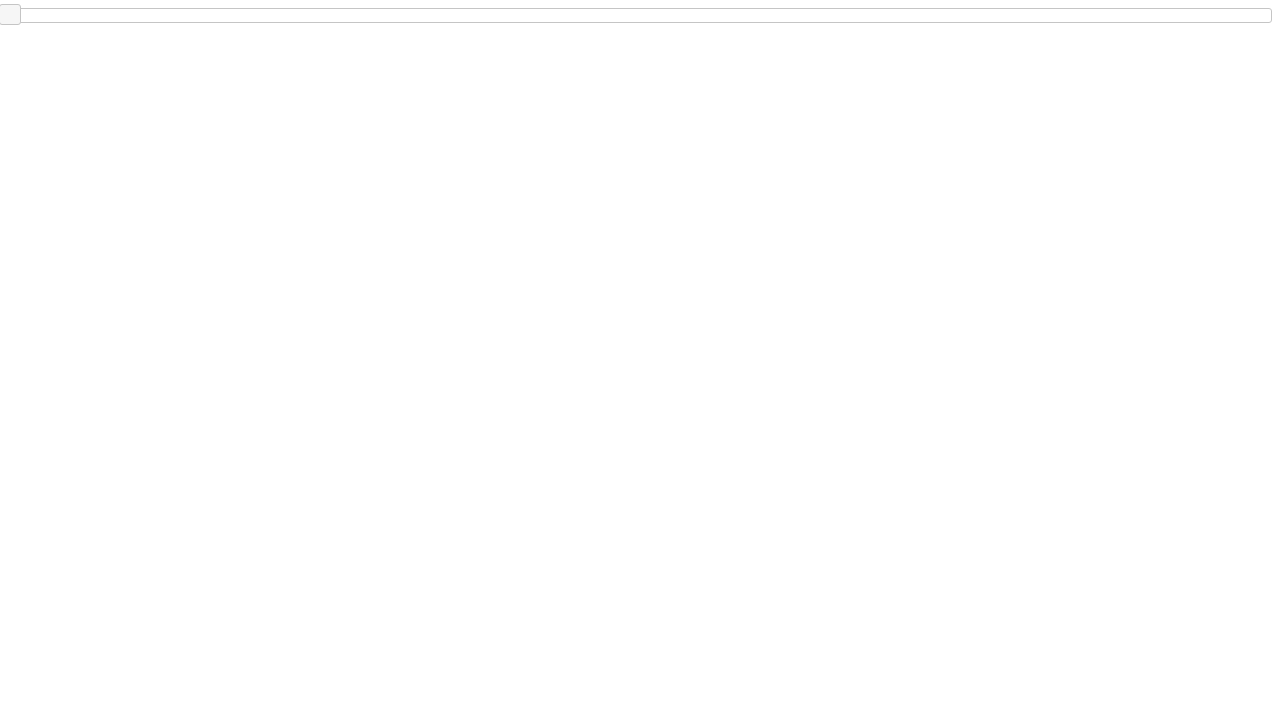

Located slider handle element
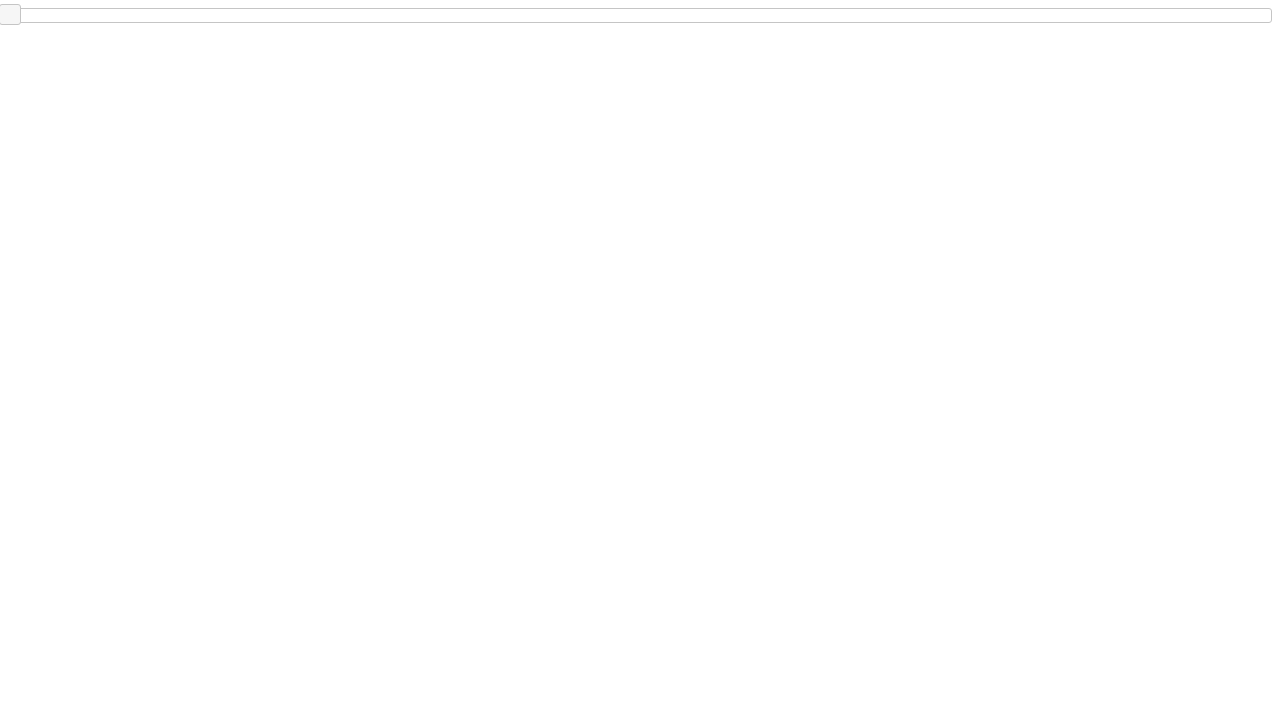

Retrieved slider handle bounding box coordinates
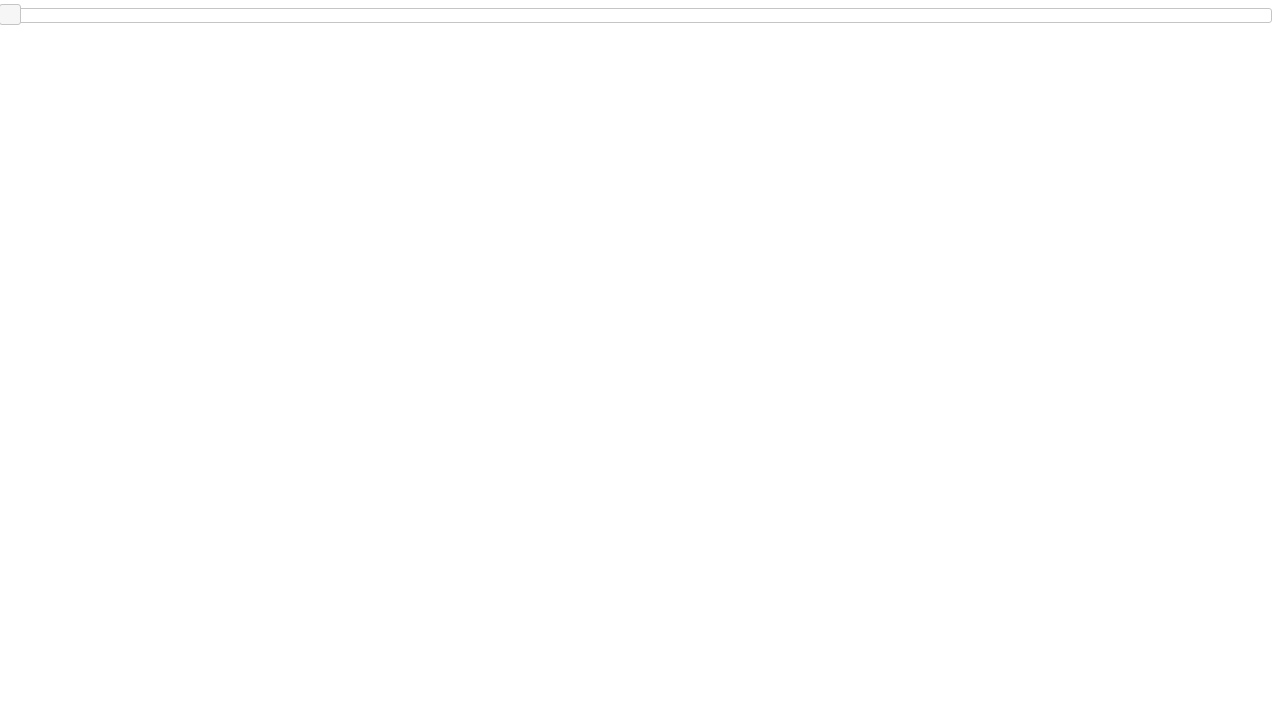

Moved mouse to slider handle center position at (10, 15)
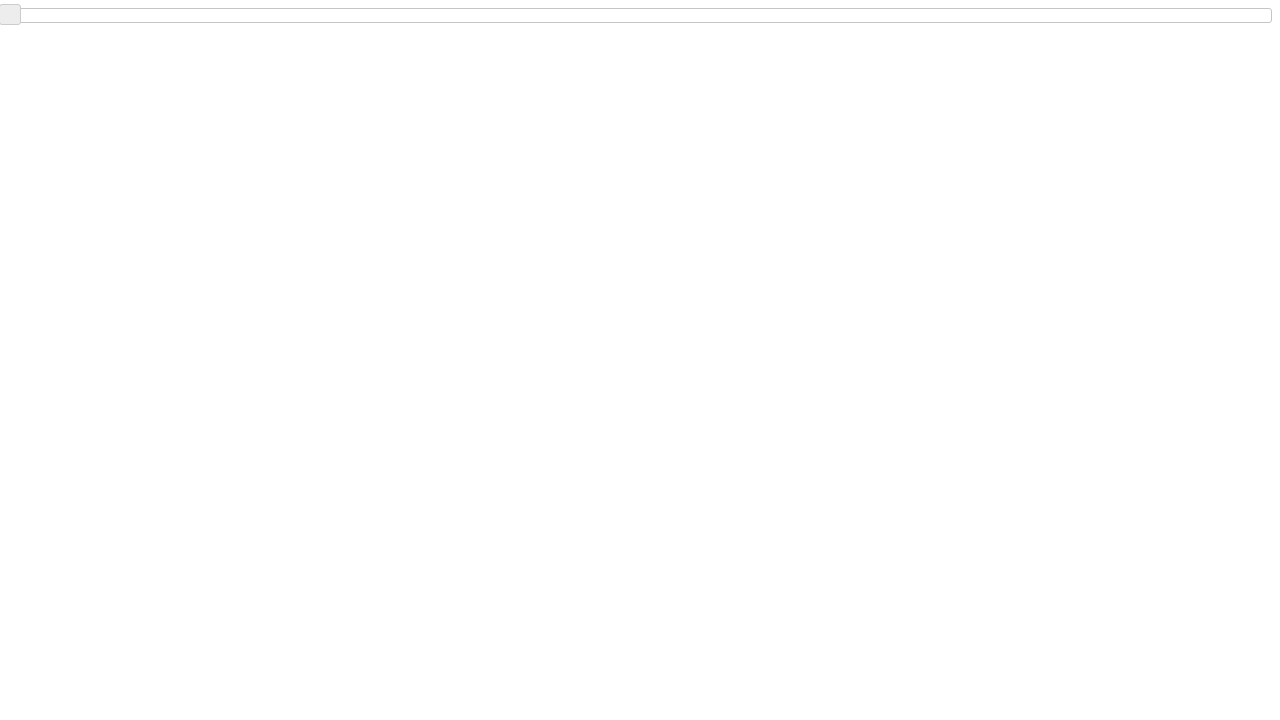

Pressed mouse button down on slider handle at (10, 15)
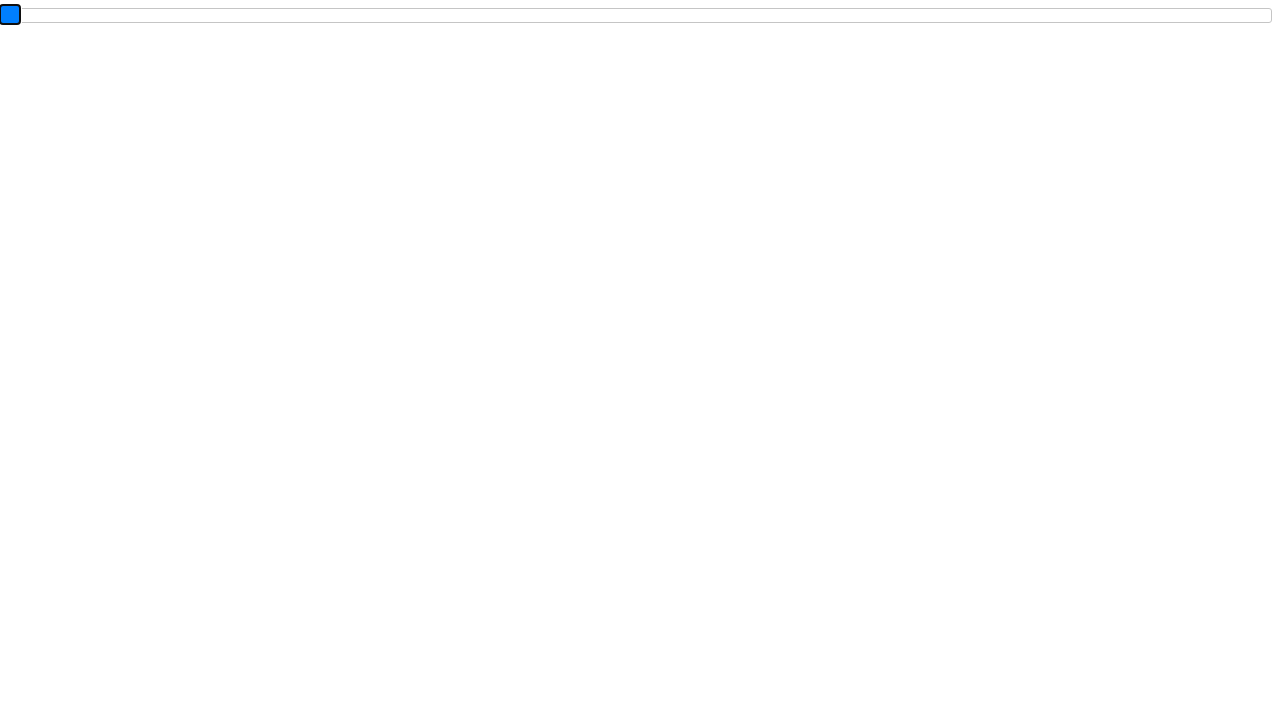

Dragged slider handle 400 pixels to the right at (410, 15)
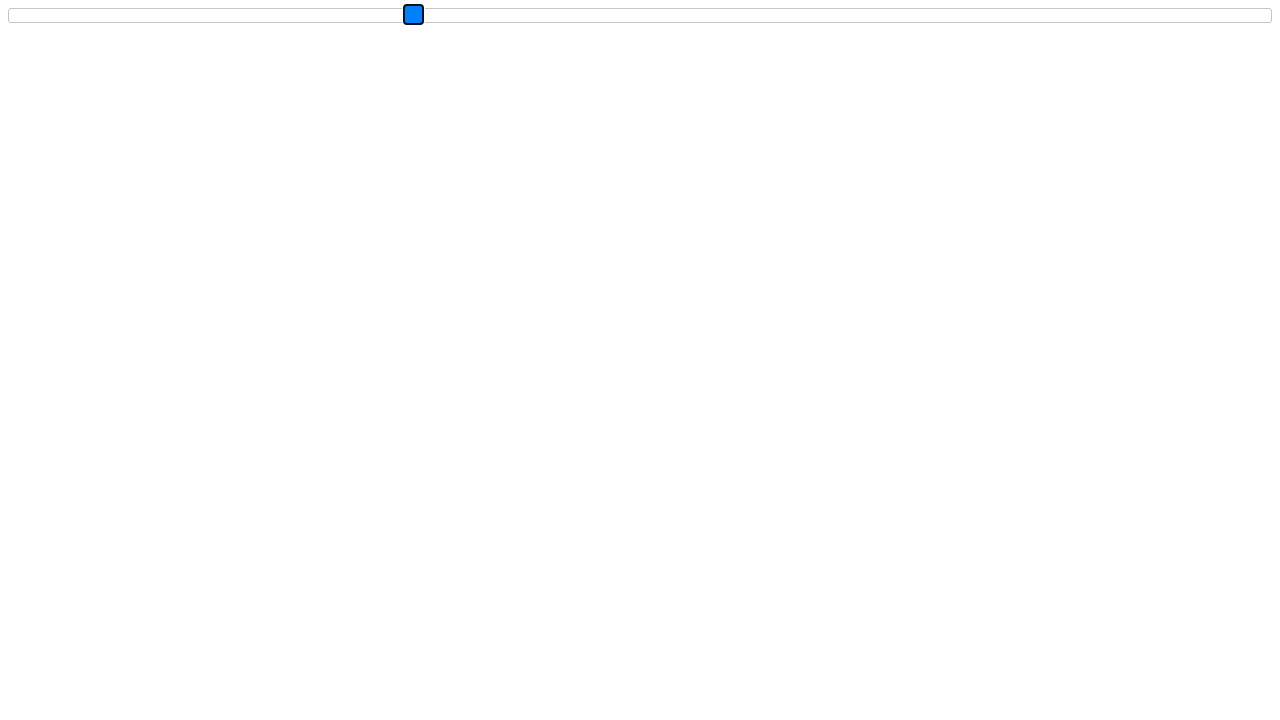

Released mouse button after dragging slider at (410, 15)
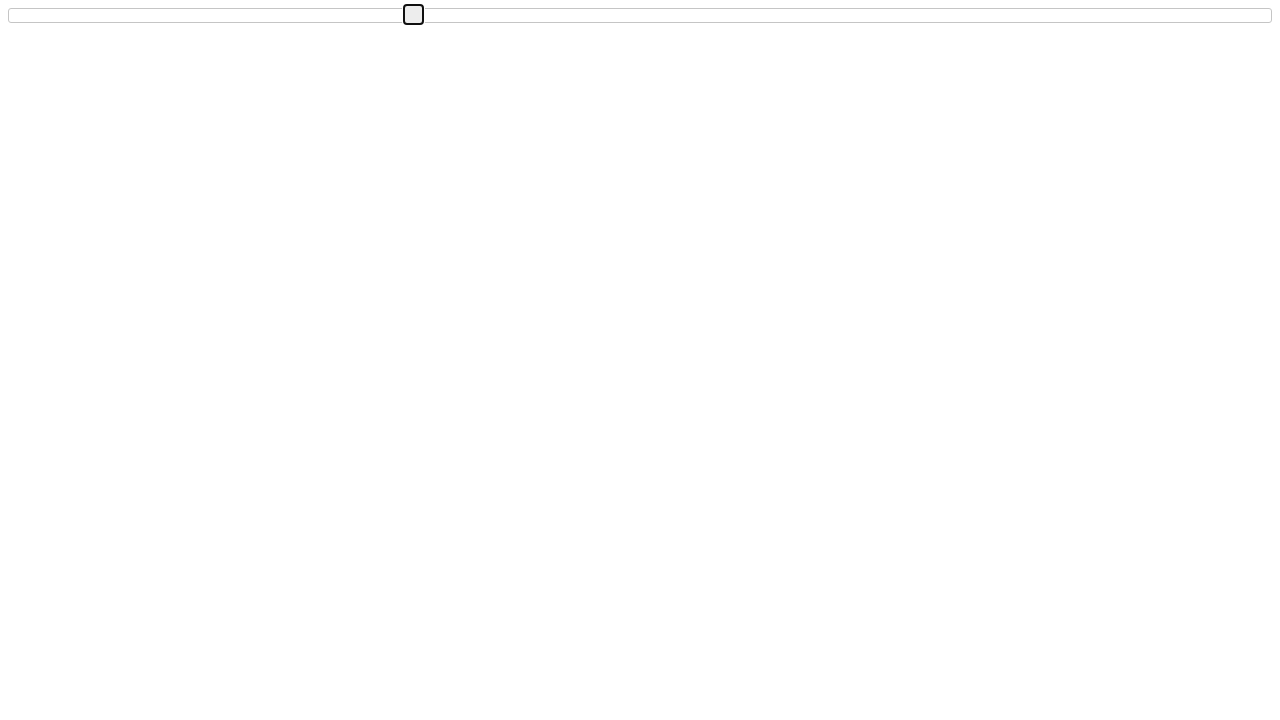

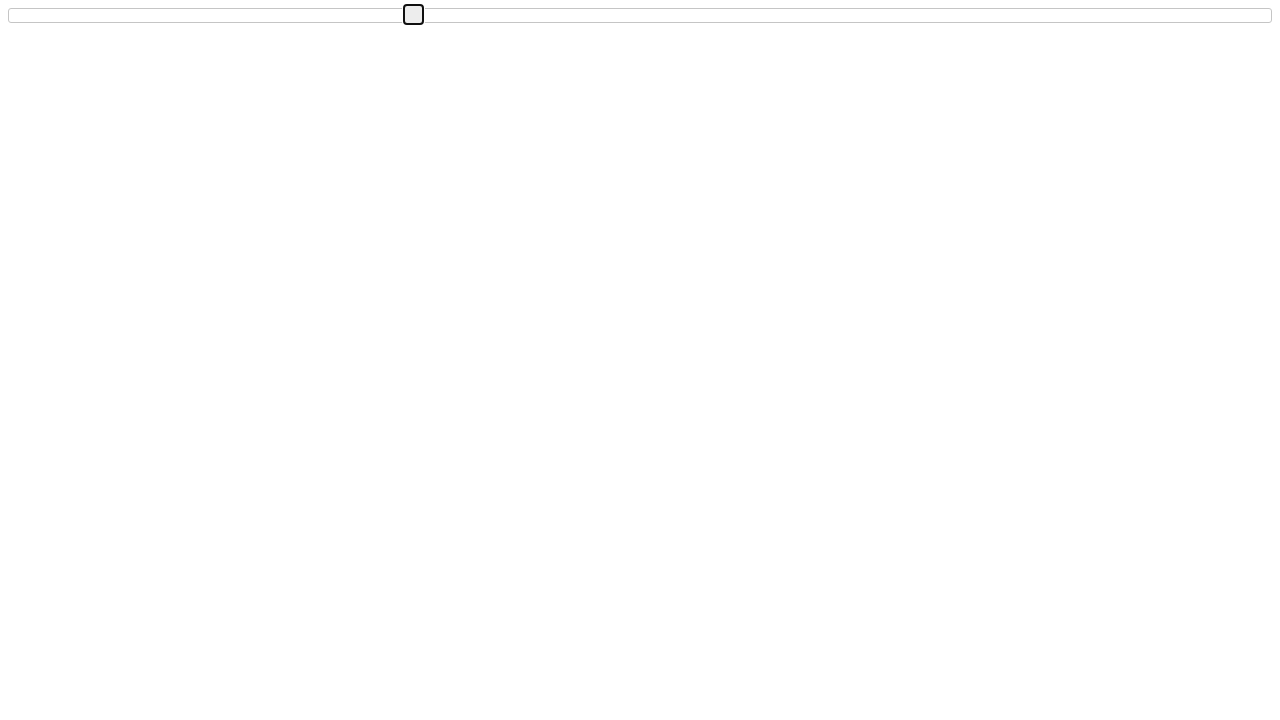